Tests that clicking the Lyrics submenu link navigates to the lyrics page and displays the correct H2 heading text

Starting URL: https://www.99-bottles-of-beer.net/

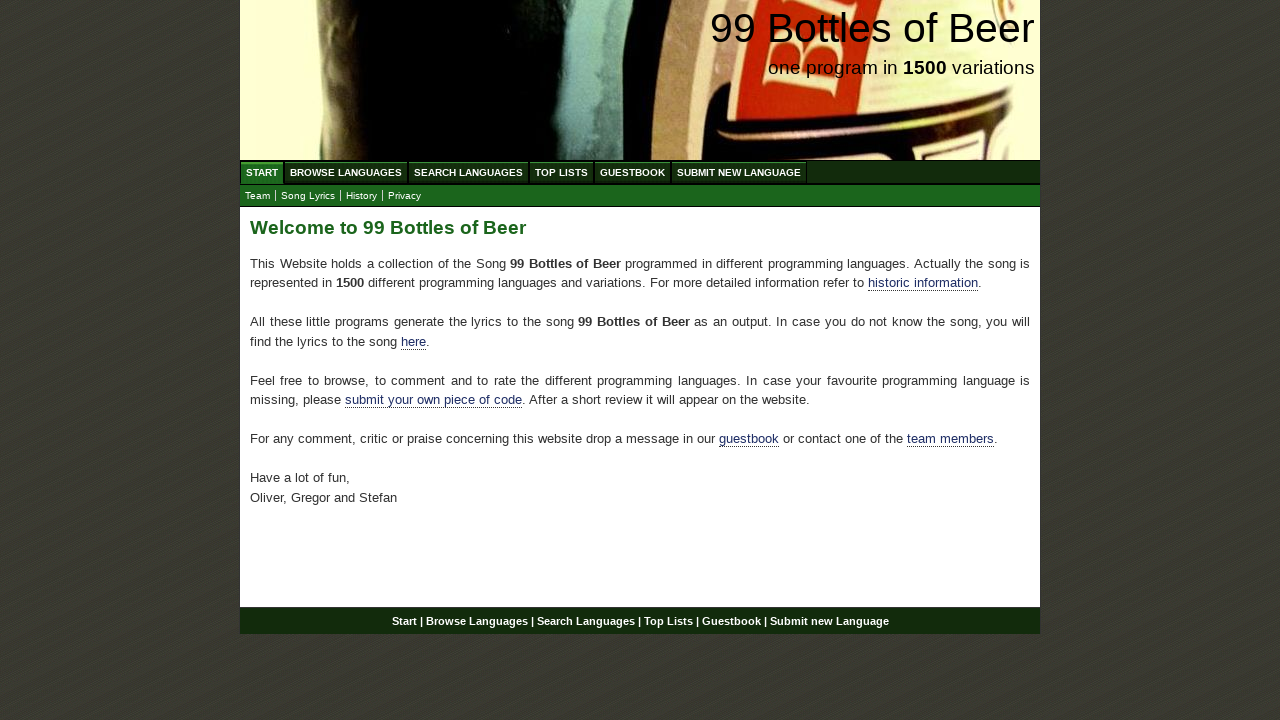

Clicked the Lyrics submenu link at (308, 196) on xpath=//ul[@id='submenu']/li/a[@href='lyrics.html']
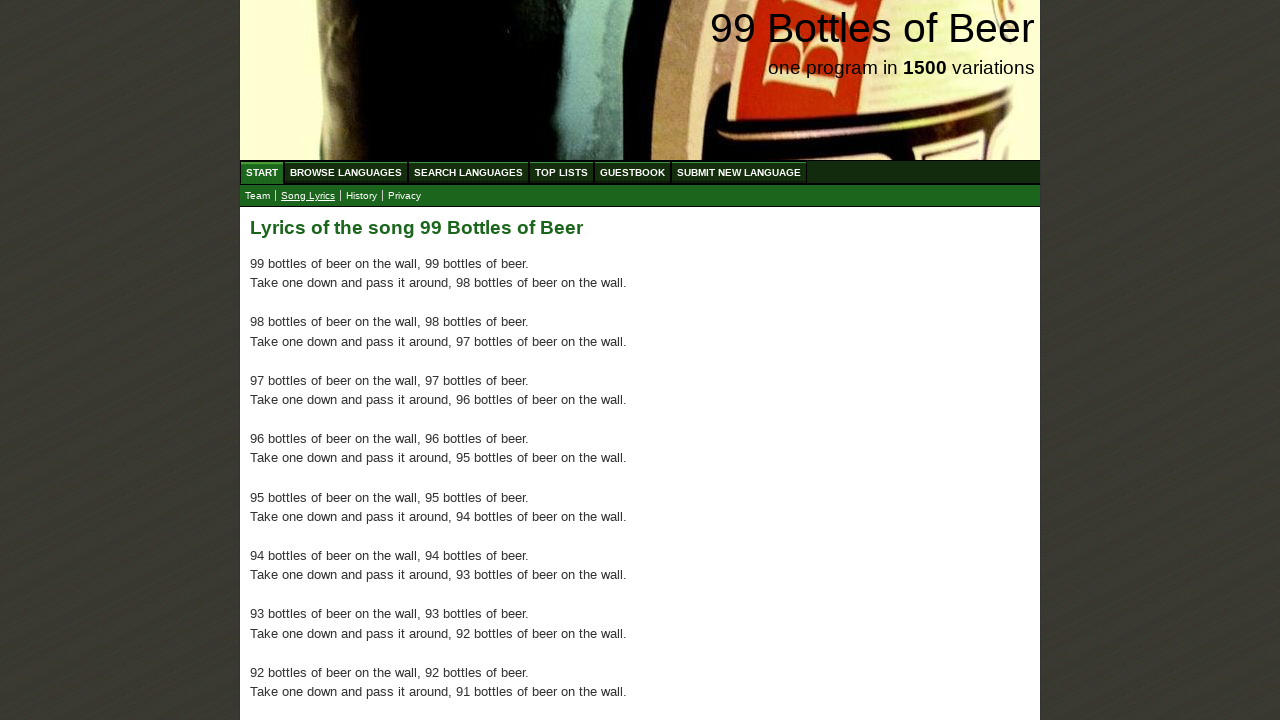

Waited for H2 element to load on lyrics page
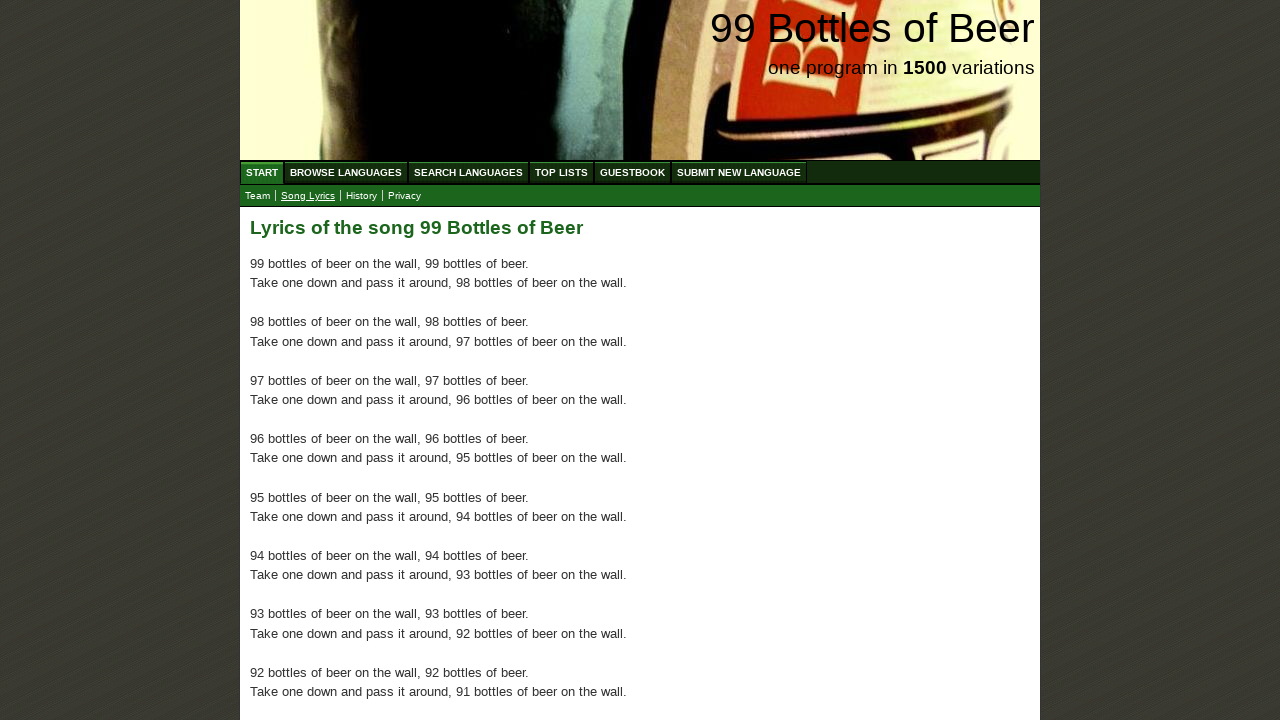

Verified H2 heading text matches 'Lyrics of the song 99 Bottles of Beer'
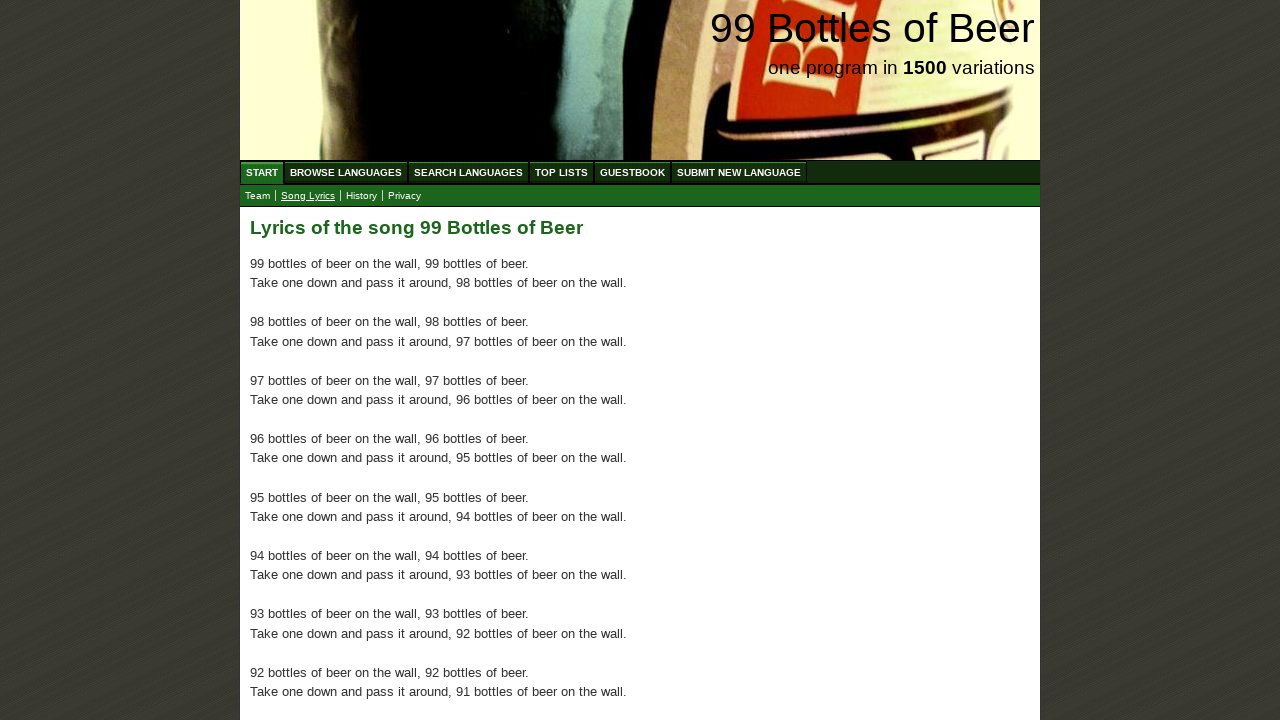

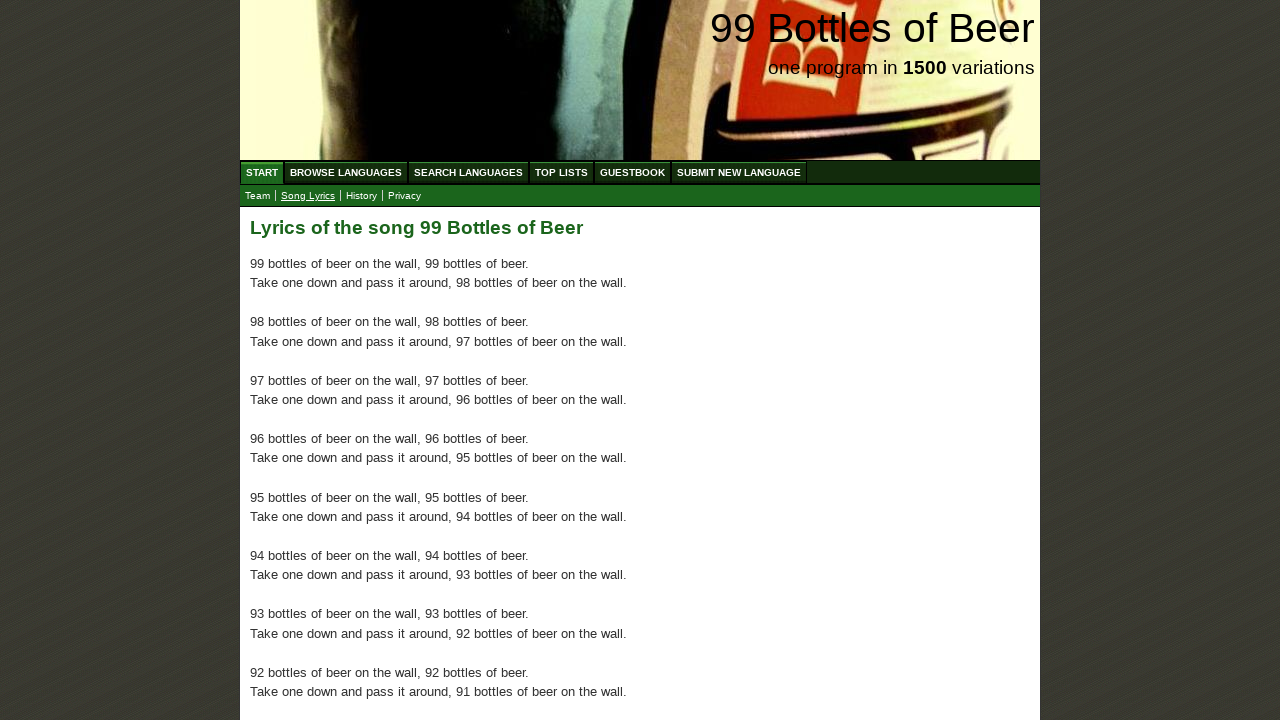